Tests the menu page by hovering over menu items to reveal sub-menus and verifying nested menu navigation functionality

Starting URL: https://demoqa.com/menu

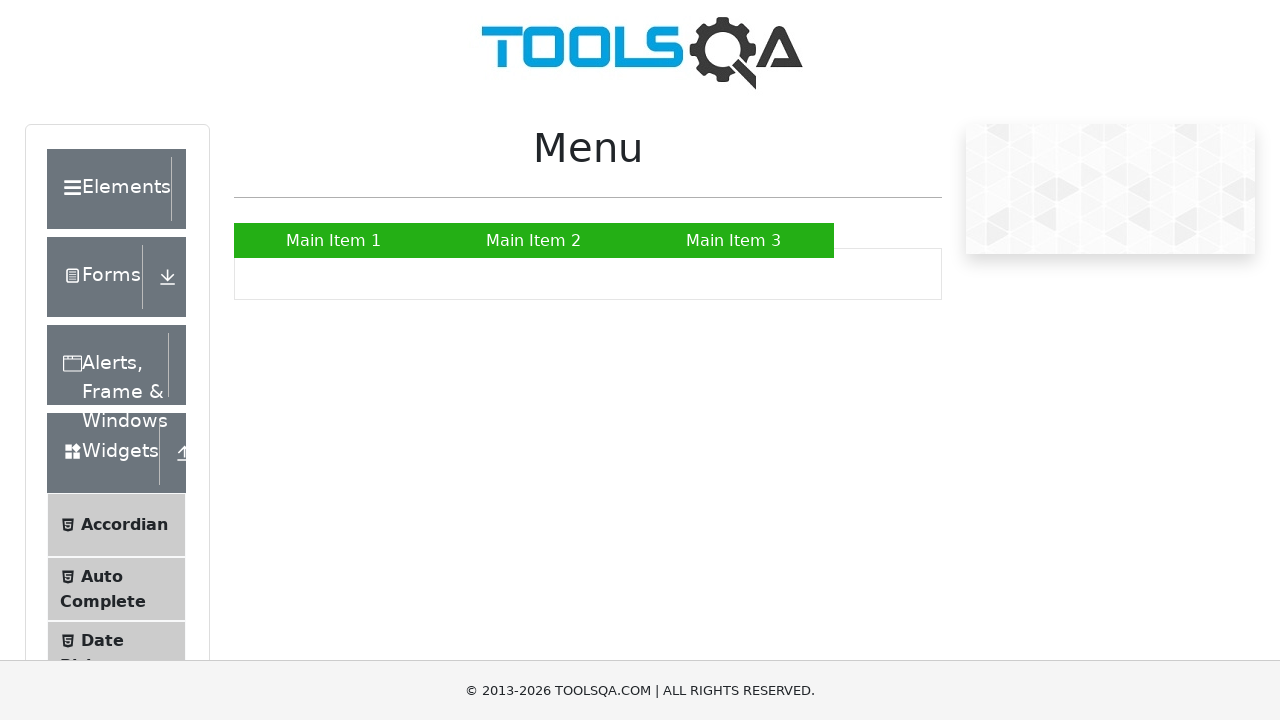

Hovered over Main Item 2 to reveal submenu at (534, 240) on a:has-text('Main Item 2')
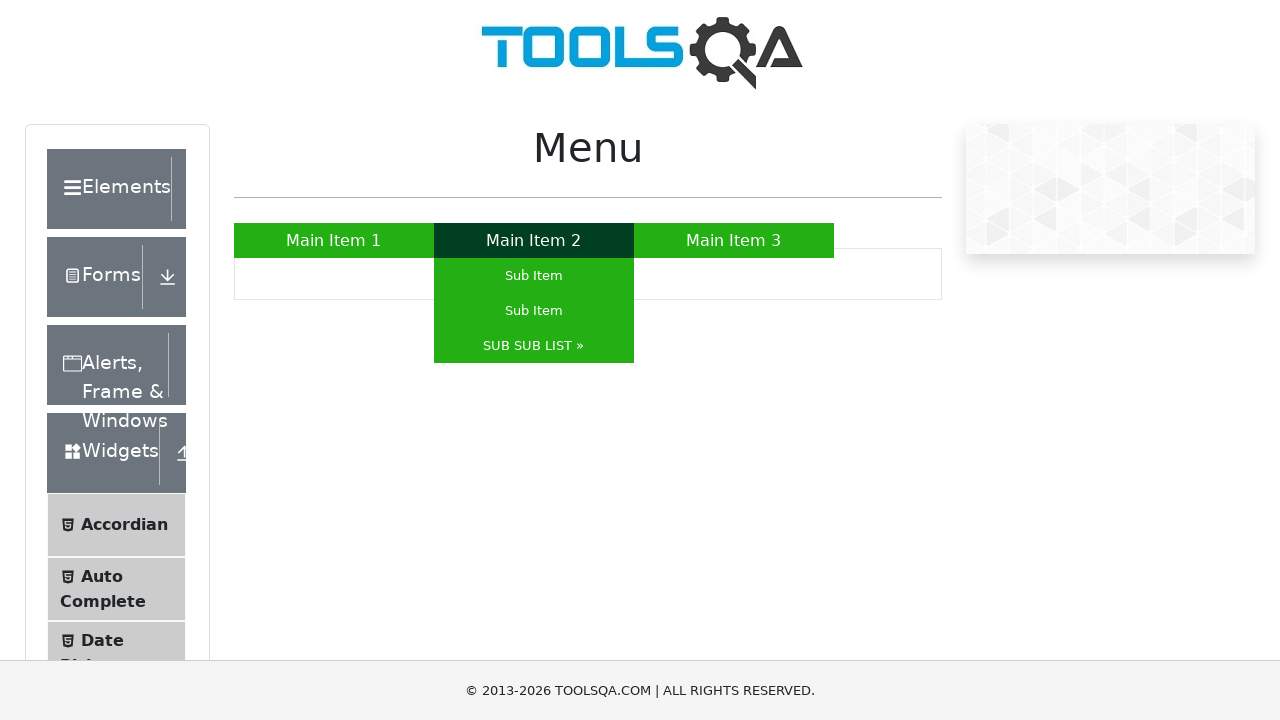

SUB SUB LIST submenu became visible
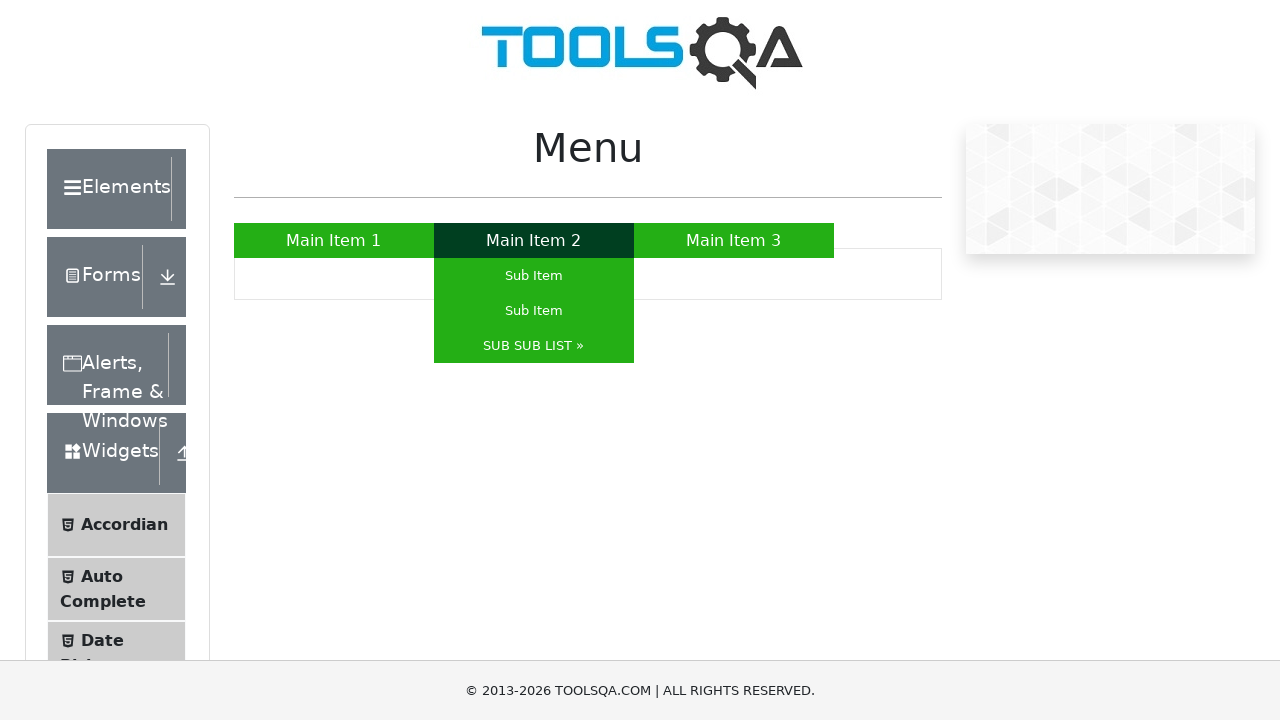

Hovered over SUB SUB LIST to reveal nested submenu at (534, 346) on a:has-text('SUB SUB LIST')
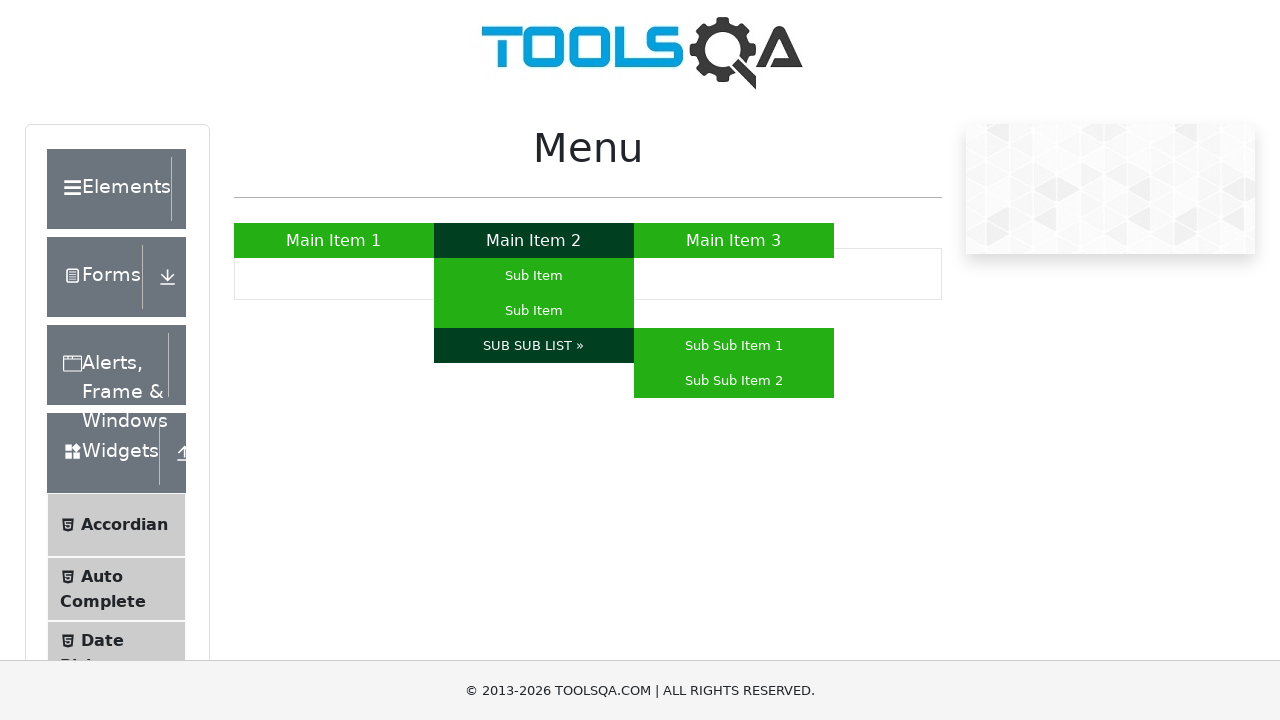

Sub Sub Item nested menu became visible
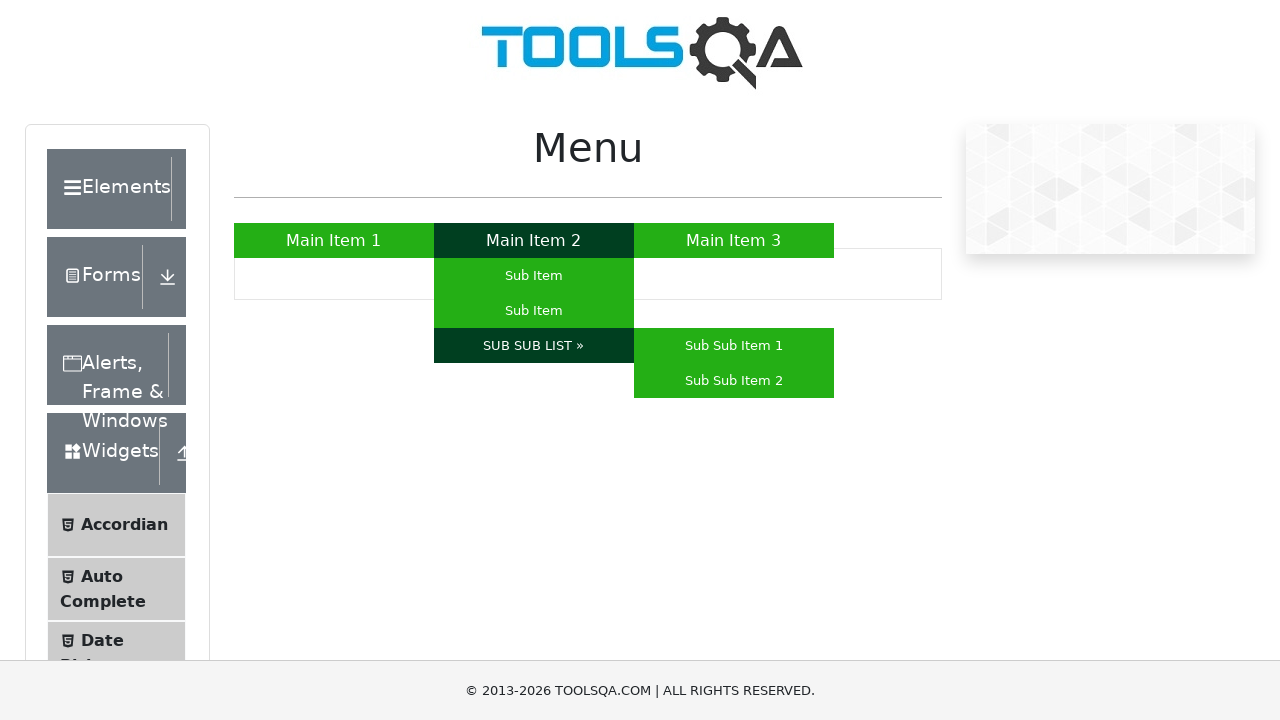

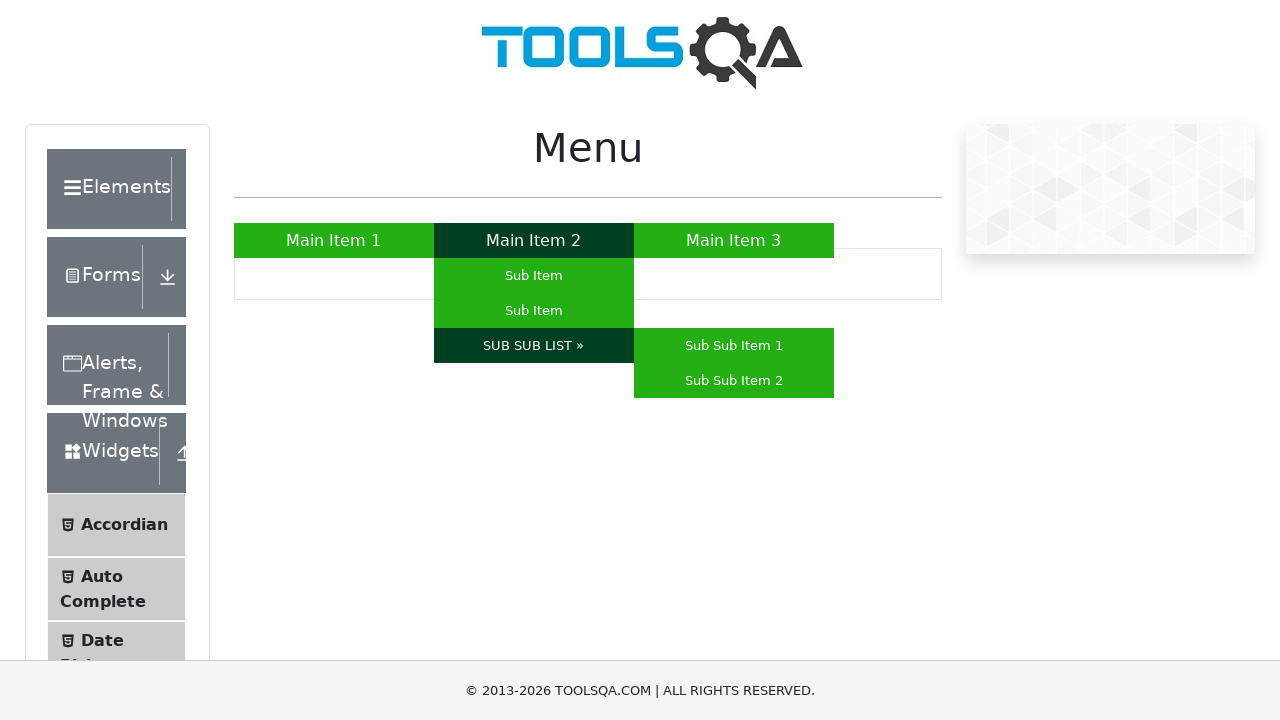